Navigates to the 163.com news homepage and verifies that news title elements are present on the page.

Starting URL: https://news.163.com

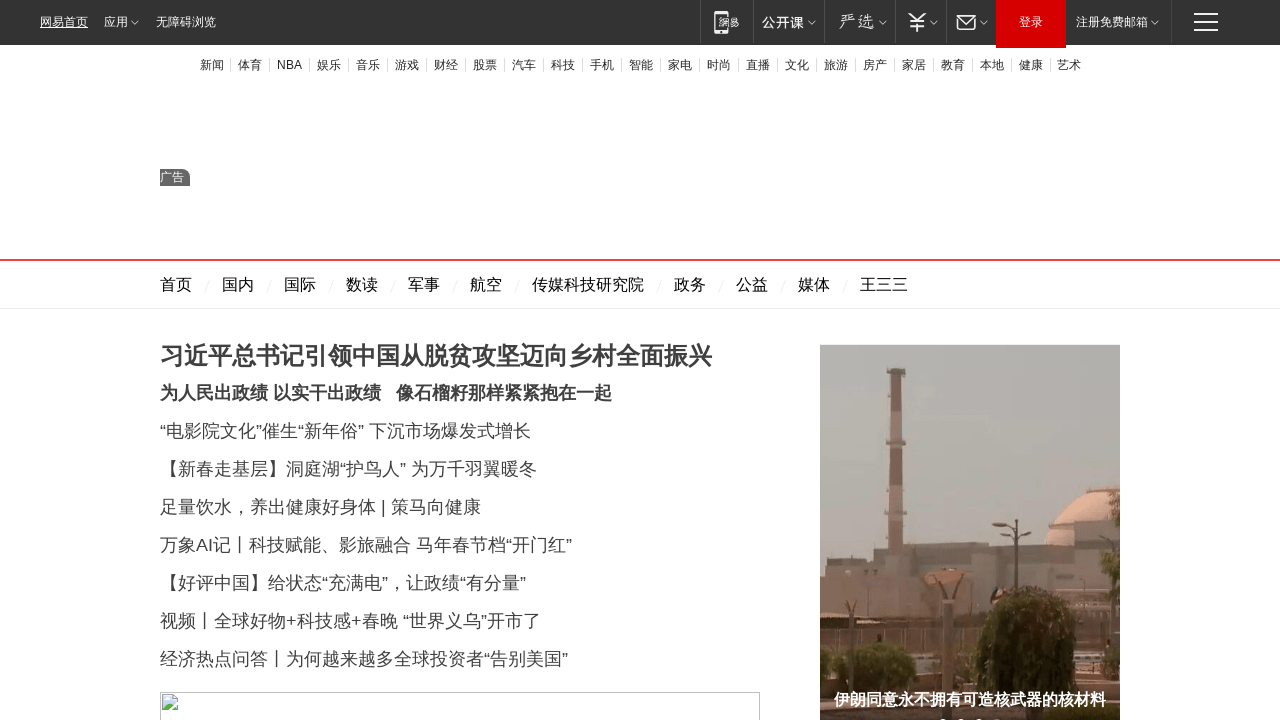

Navigated to 163.com news homepage
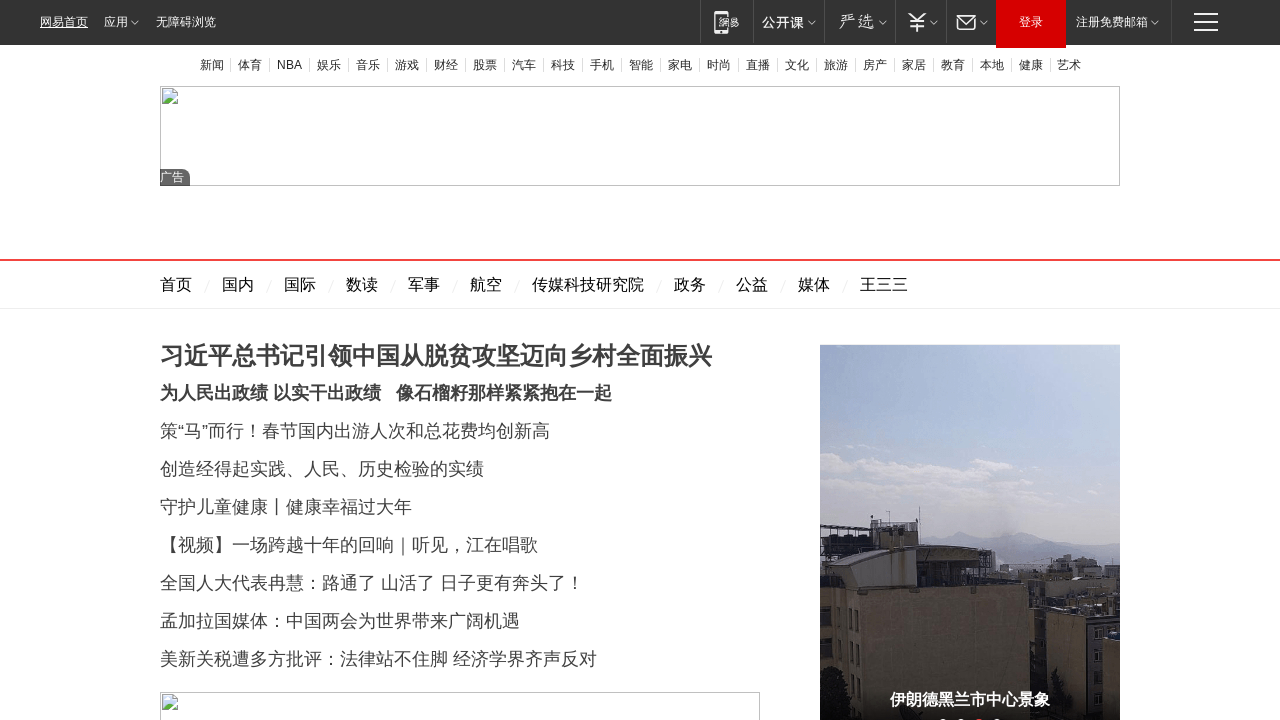

Waited for page to reach networkidle state
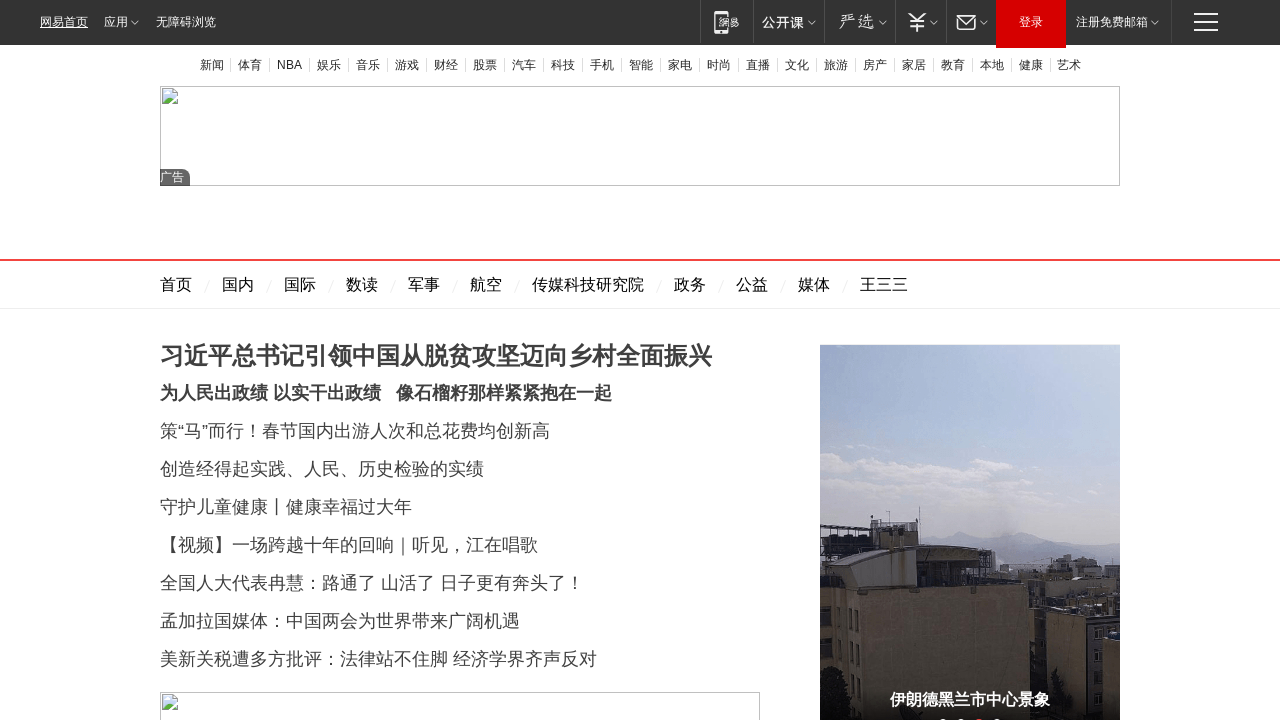

News title elements are present on the page
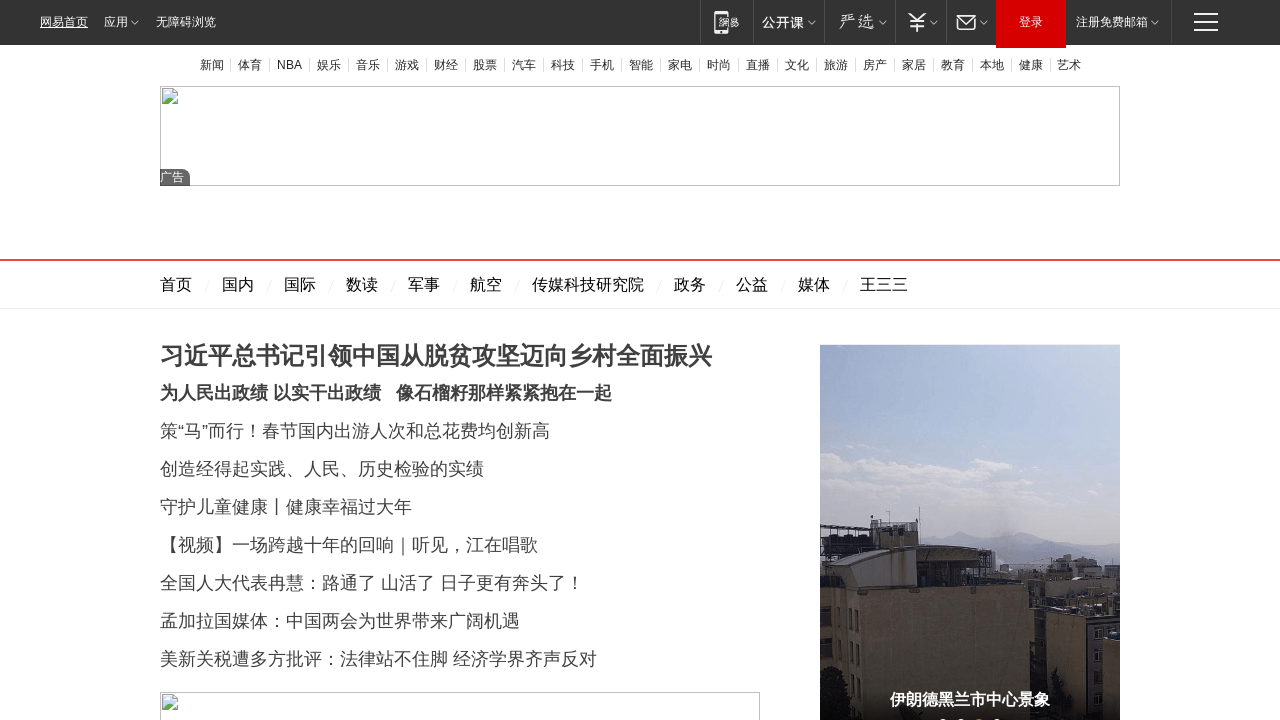

Verified that first news title element is visible
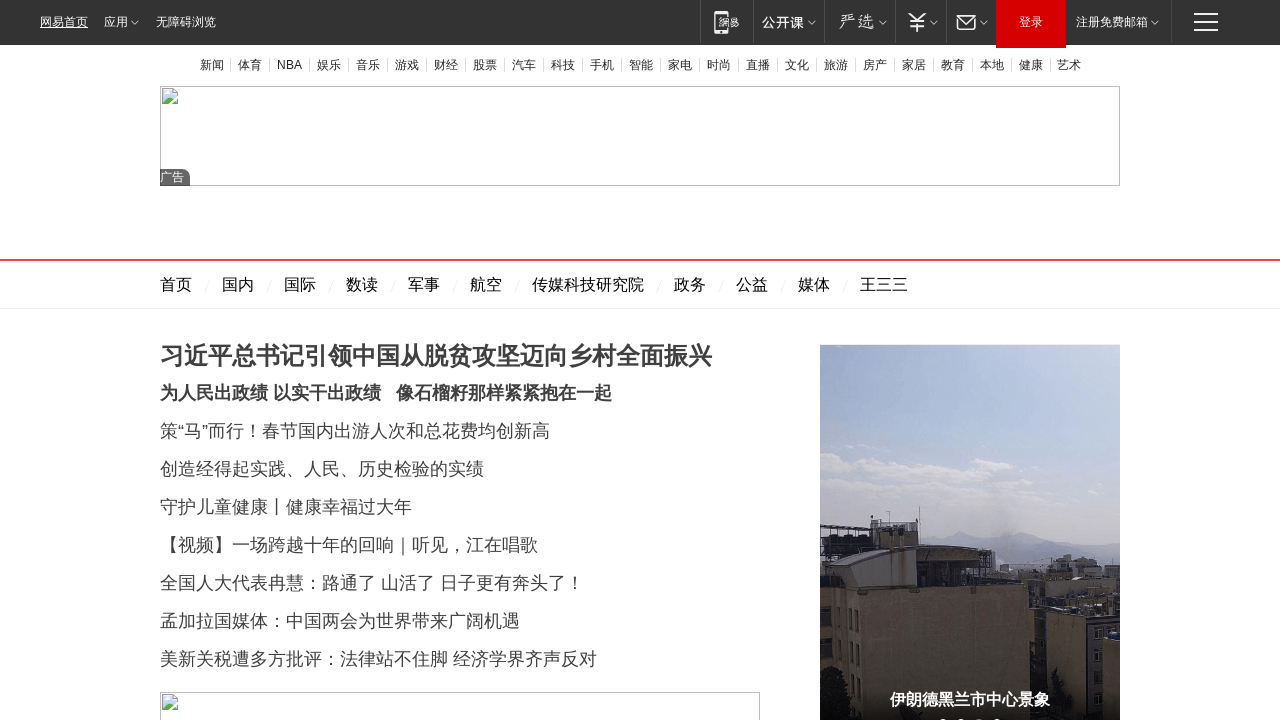

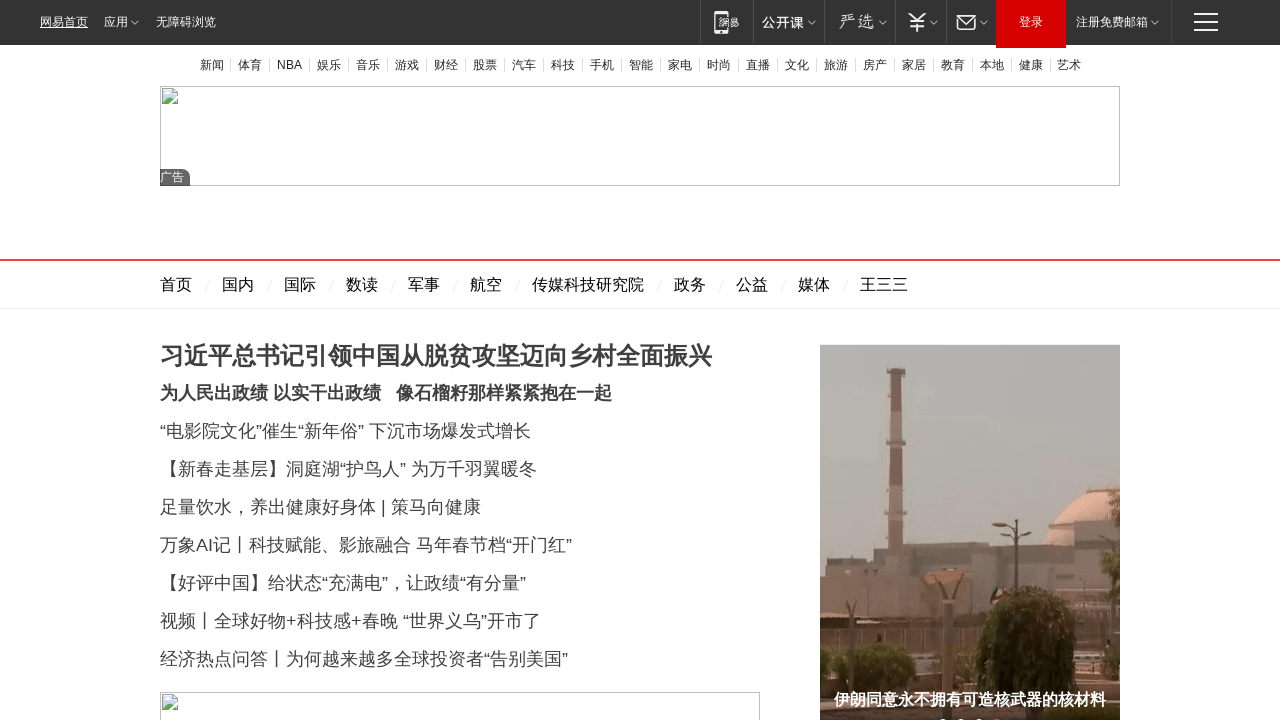